Waits for price to reach $100, clicks book button, then solves a math problem by calculating logarithm of a trigonometric expression and submitting the answer

Starting URL: http://suninjuly.github.io/explicit_wait2.html

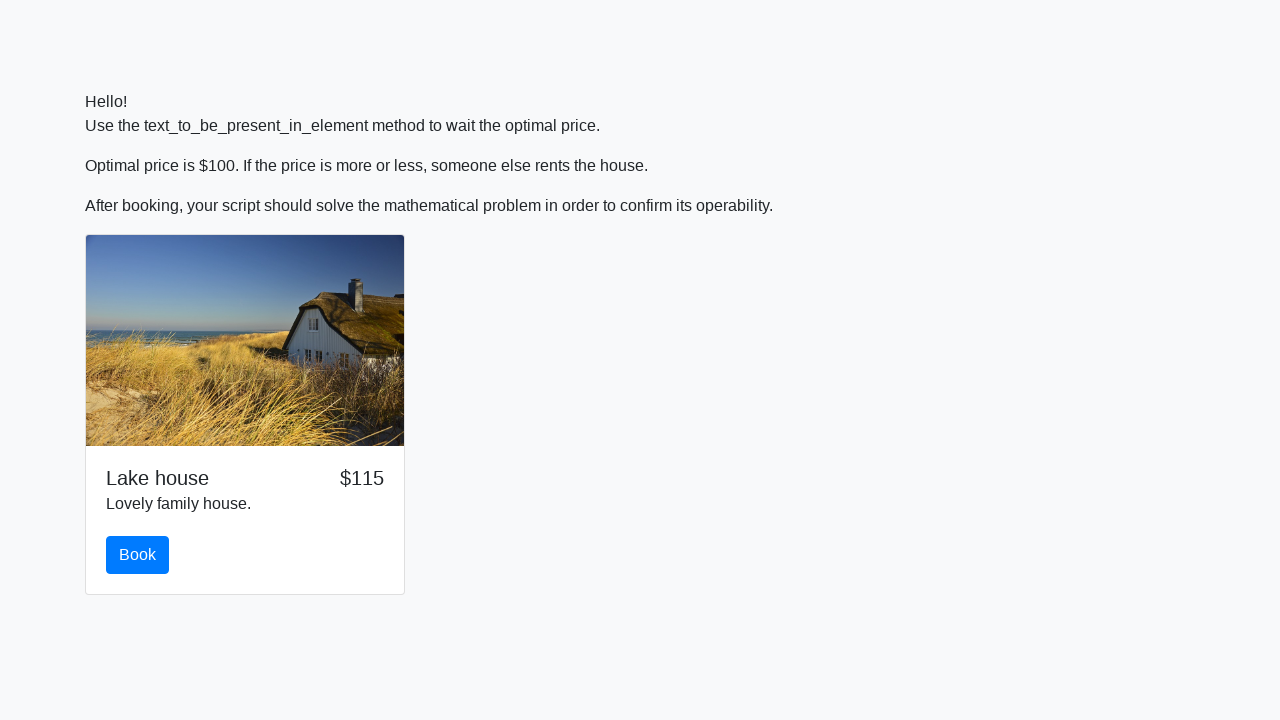

Waited for price to reach $100
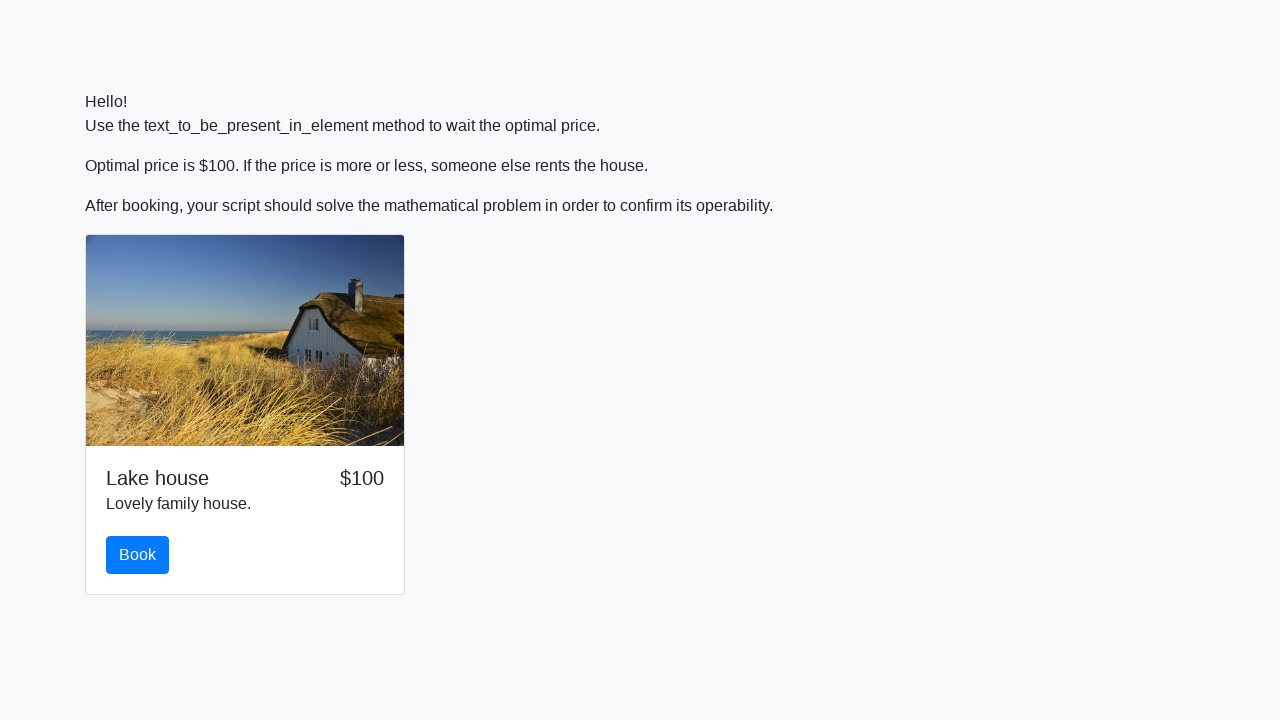

Clicked the book button at (138, 555) on #book
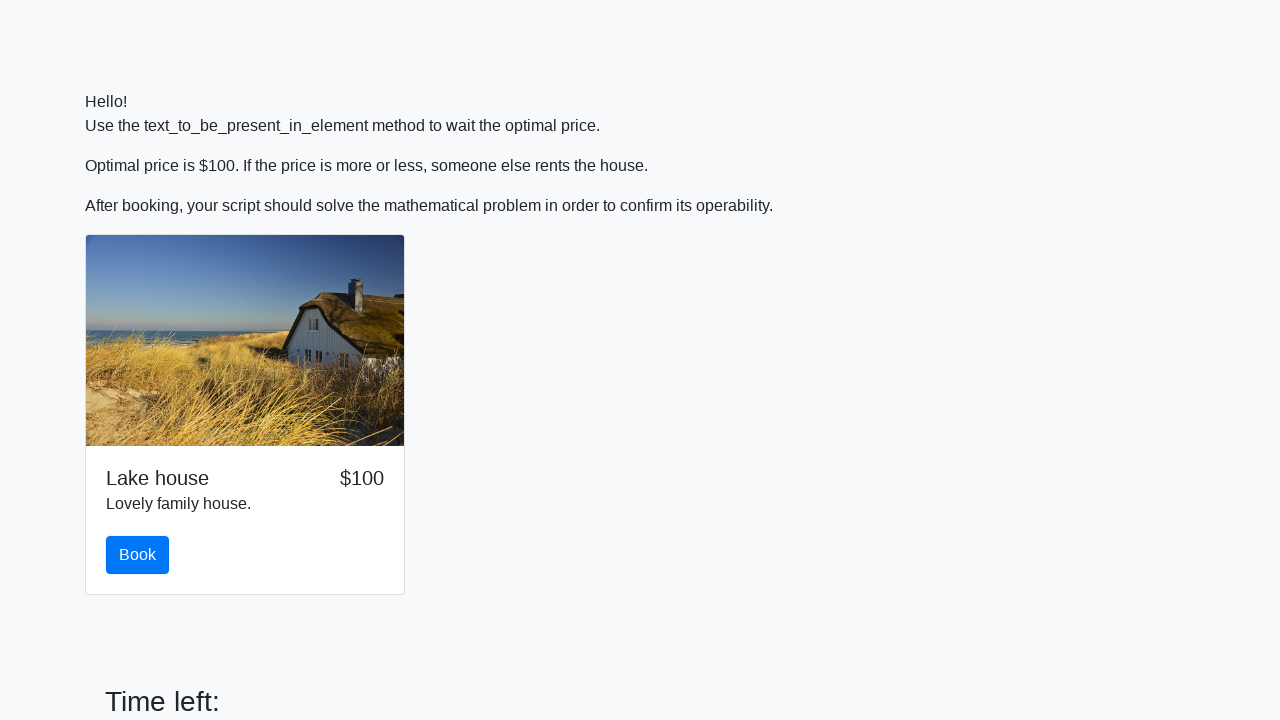

Retrieved x value from input field: 226
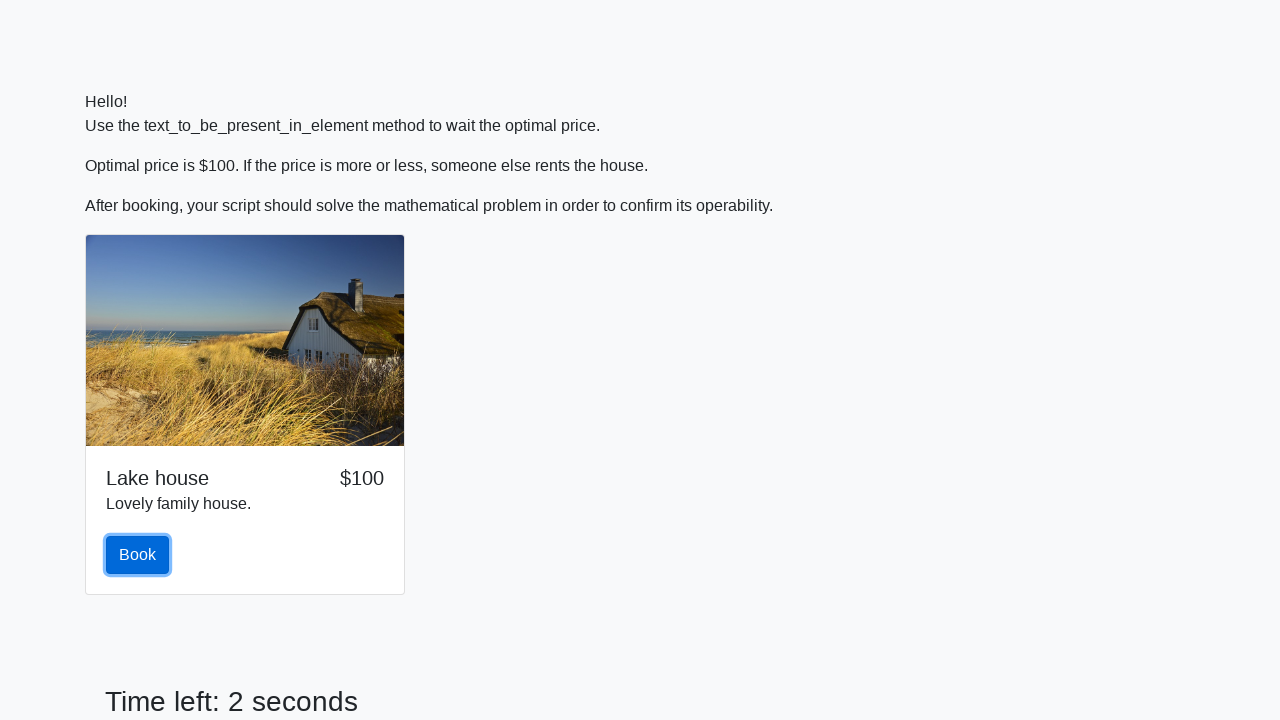

Calculated result using logarithm of trigonometric expression: 0.8421384905163611
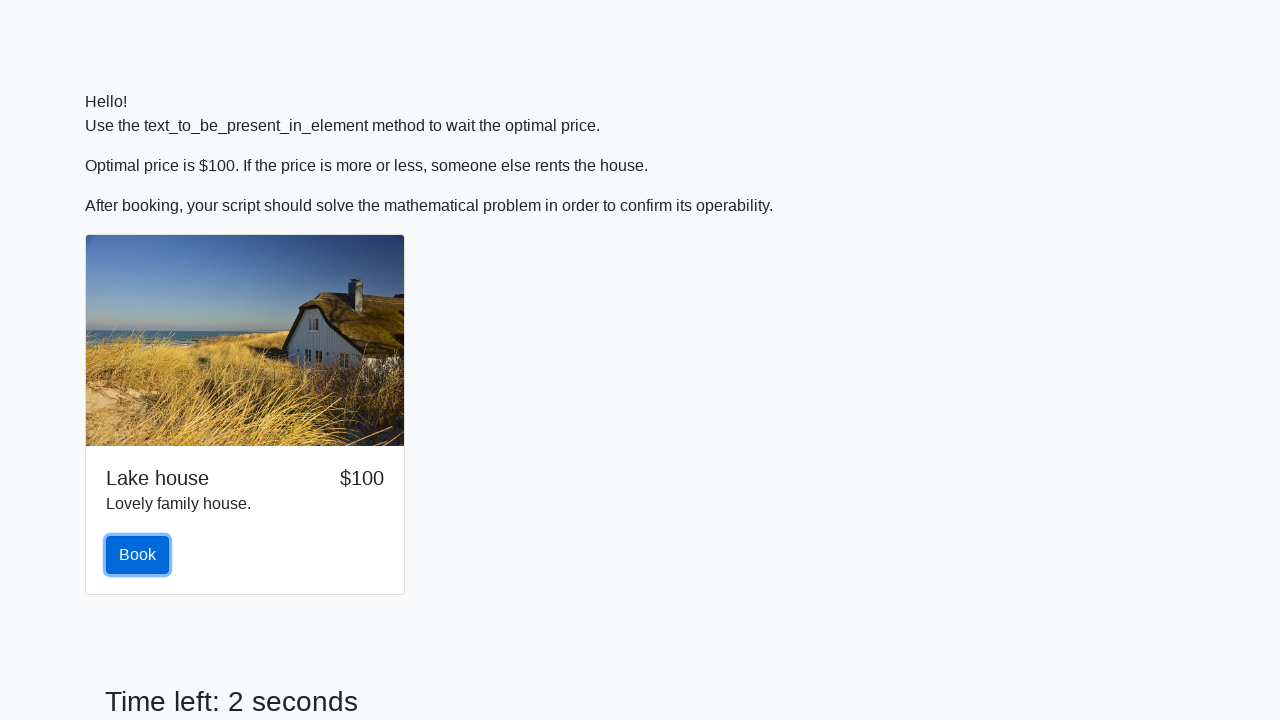

Filled answer field with calculated value: 0.8421384905163611 on #answer
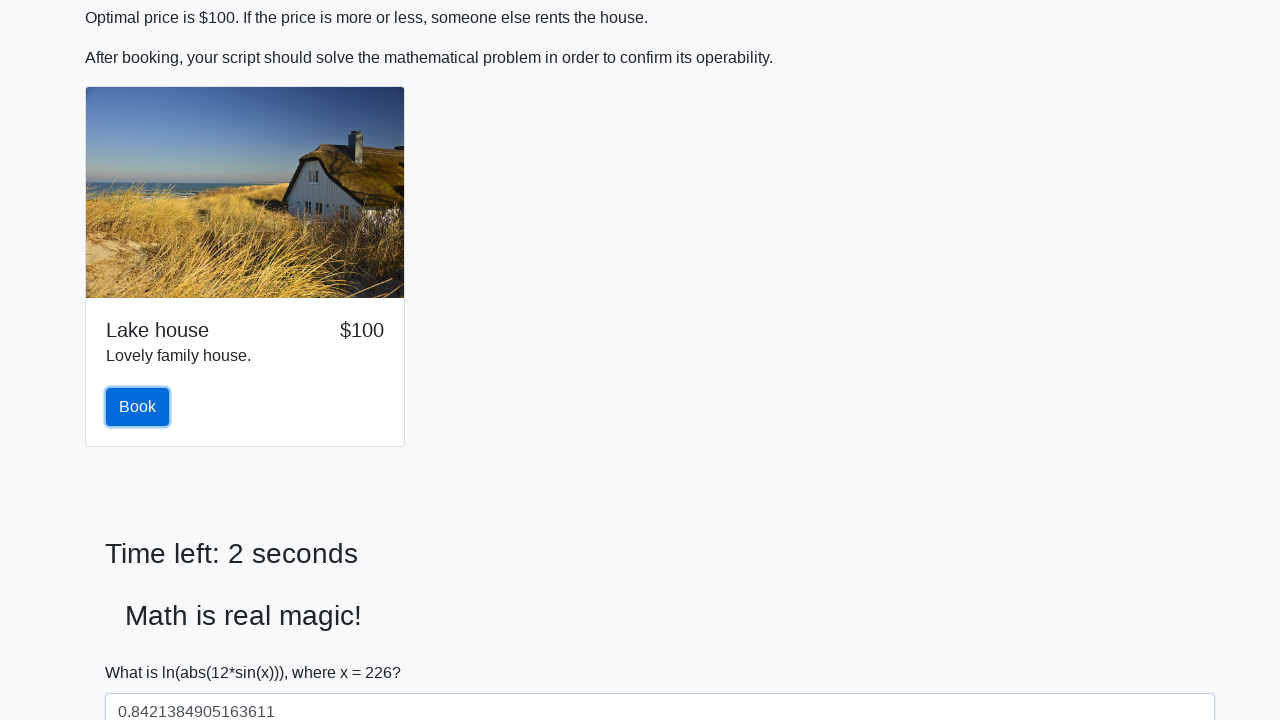

Clicked the solve button to submit answer at (143, 651) on #solve
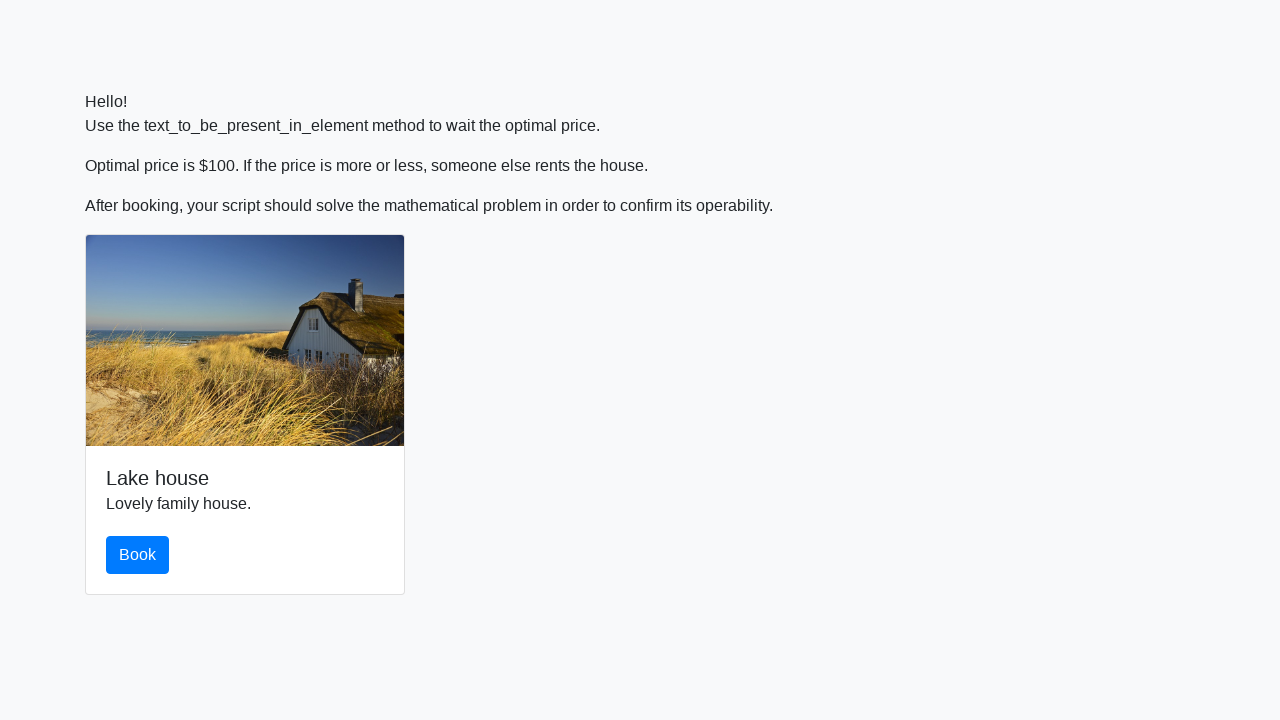

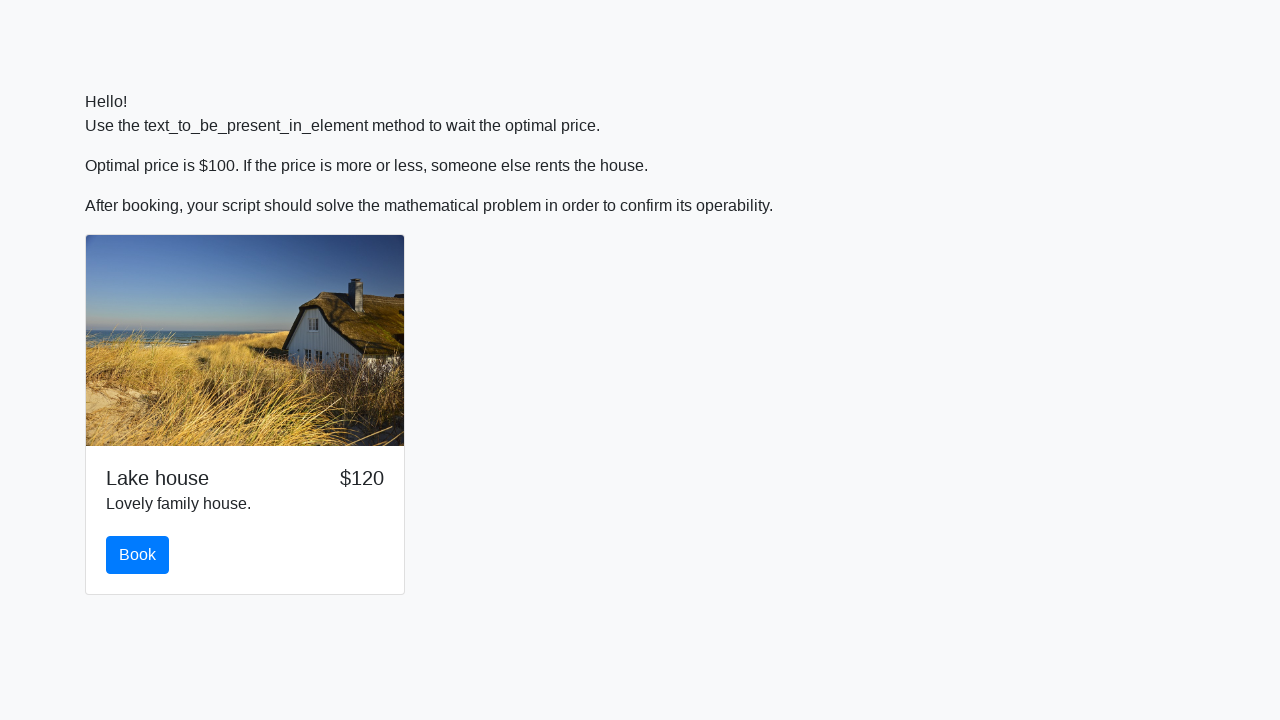